Tests routing to display active items by clicking the Active link after completing an item.

Starting URL: https://demo.playwright.dev/todomvc

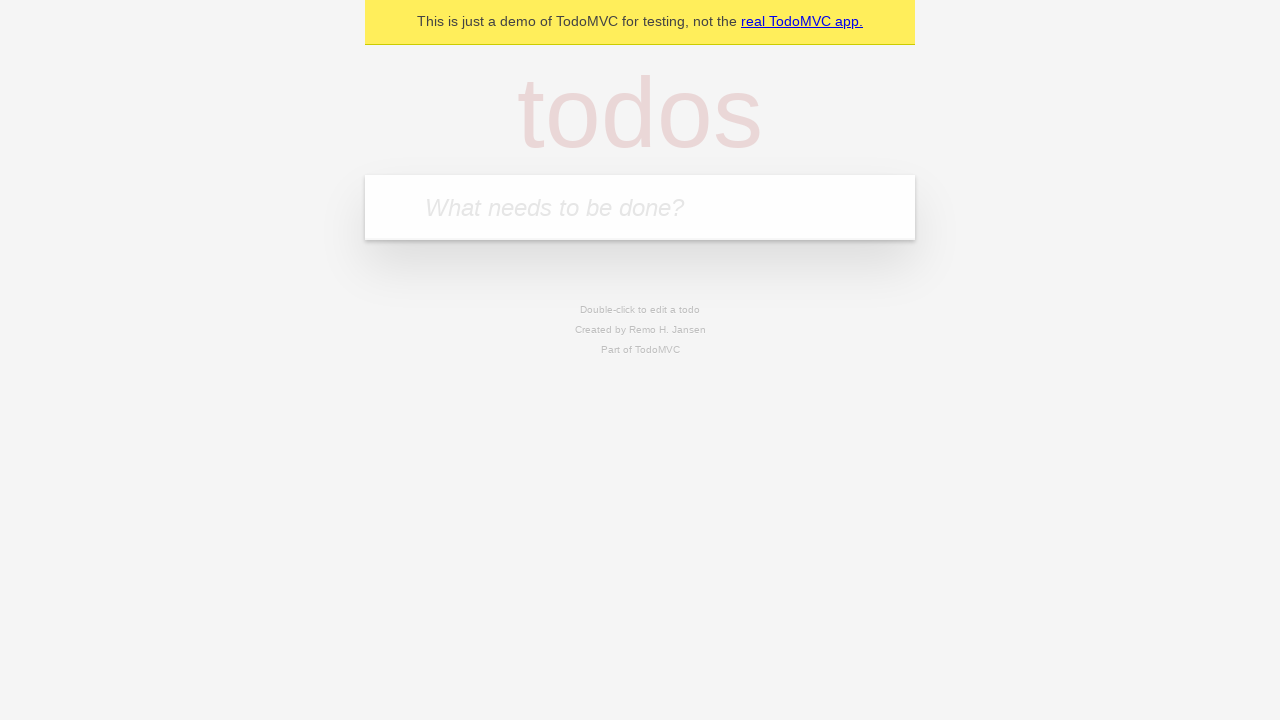

Filled todo input with 'buy some cheese' on internal:attr=[placeholder="What needs to be done?"i]
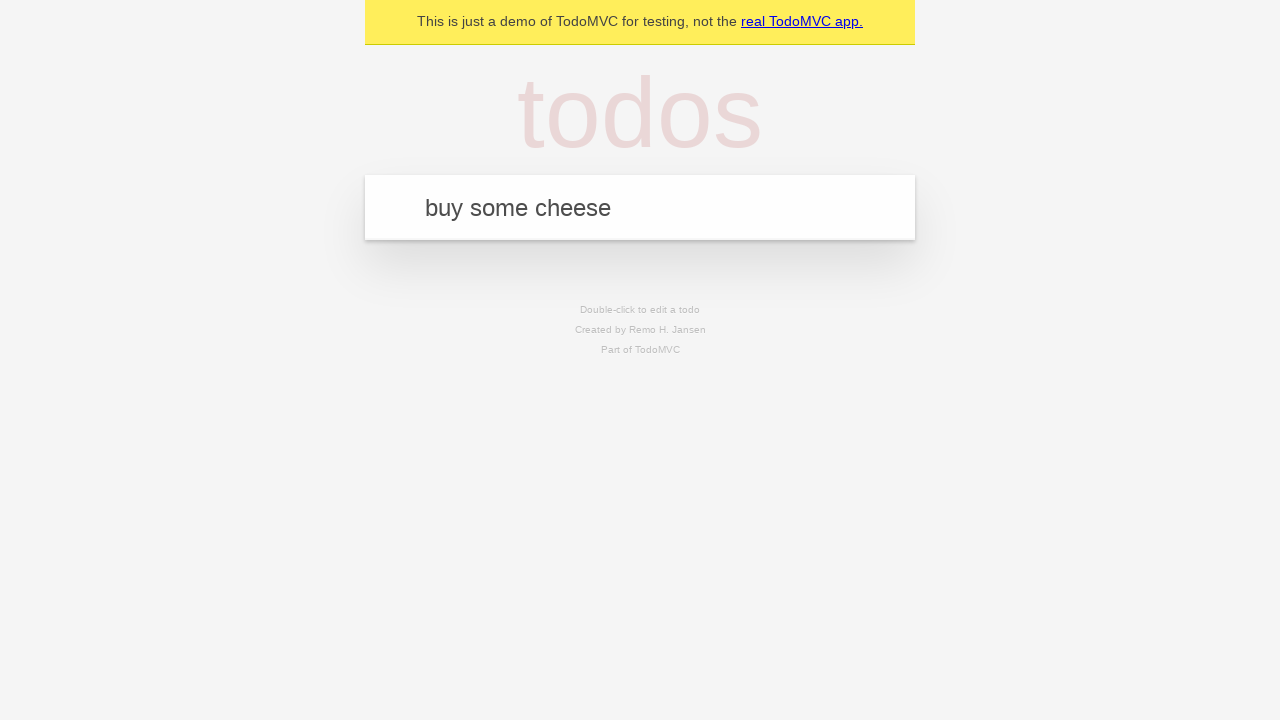

Pressed Enter to add first todo item on internal:attr=[placeholder="What needs to be done?"i]
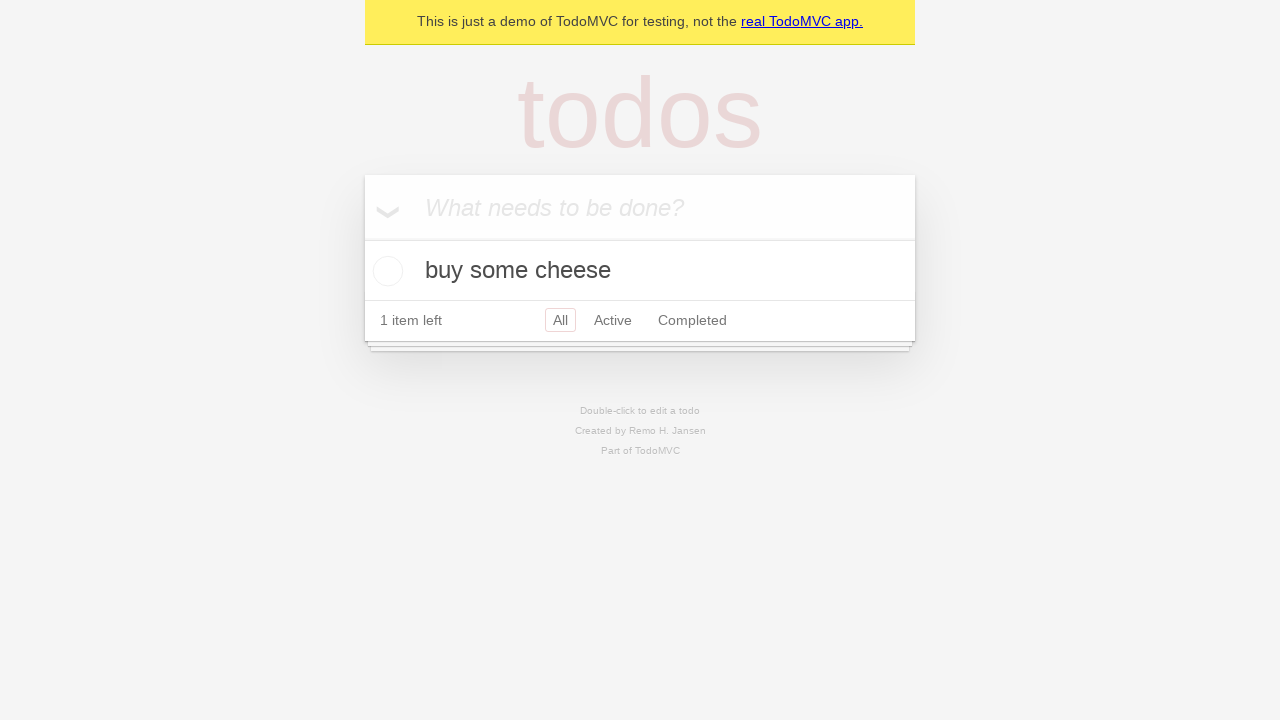

Filled todo input with 'feed the cat' on internal:attr=[placeholder="What needs to be done?"i]
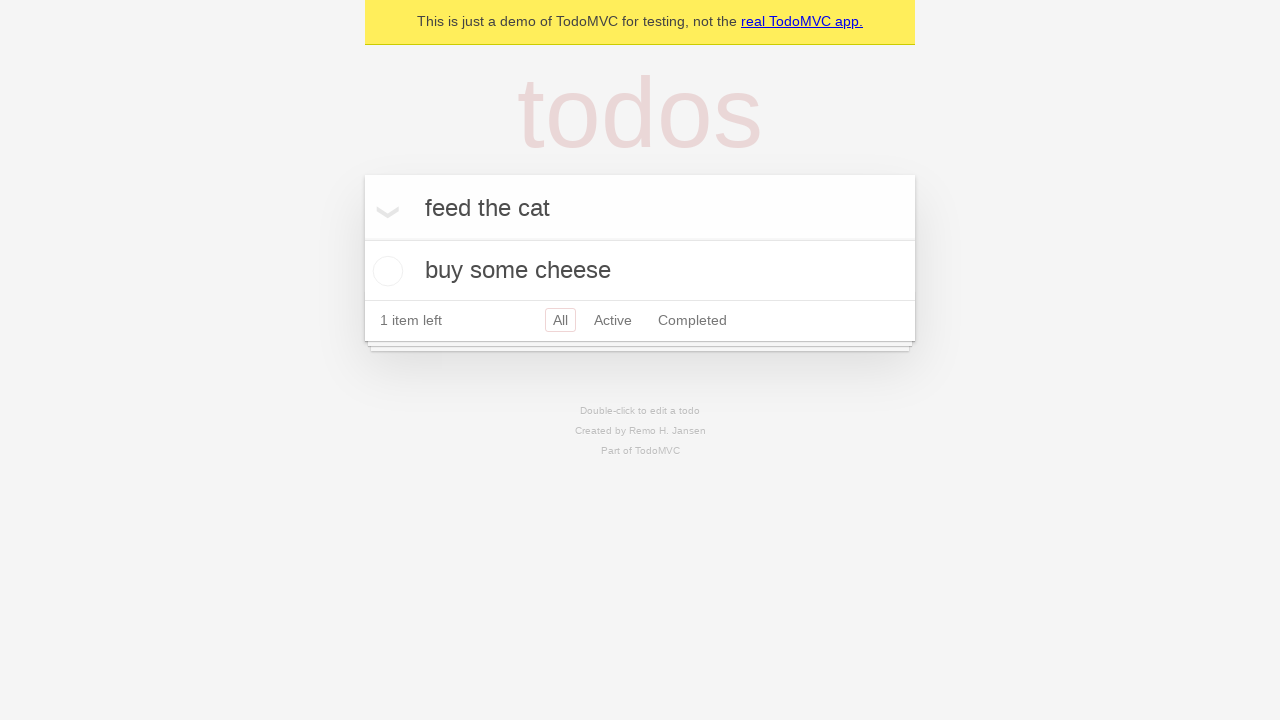

Pressed Enter to add second todo item on internal:attr=[placeholder="What needs to be done?"i]
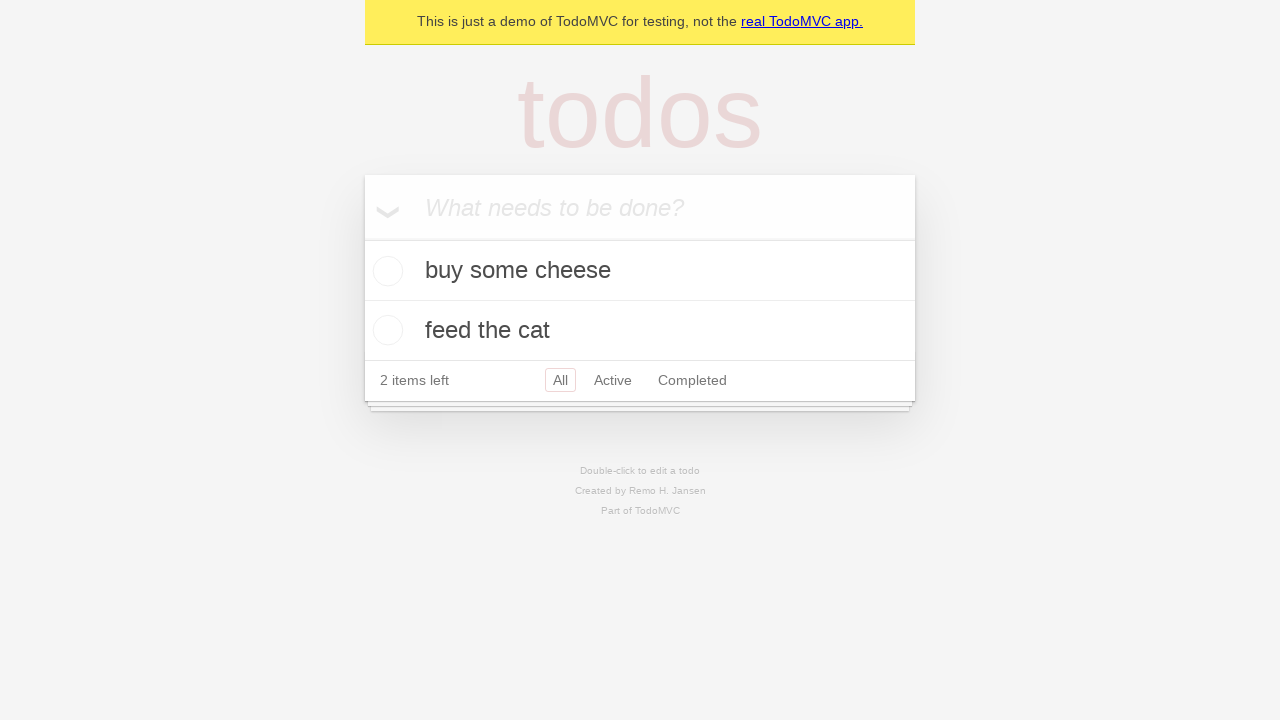

Filled todo input with 'book a doctors appointment' on internal:attr=[placeholder="What needs to be done?"i]
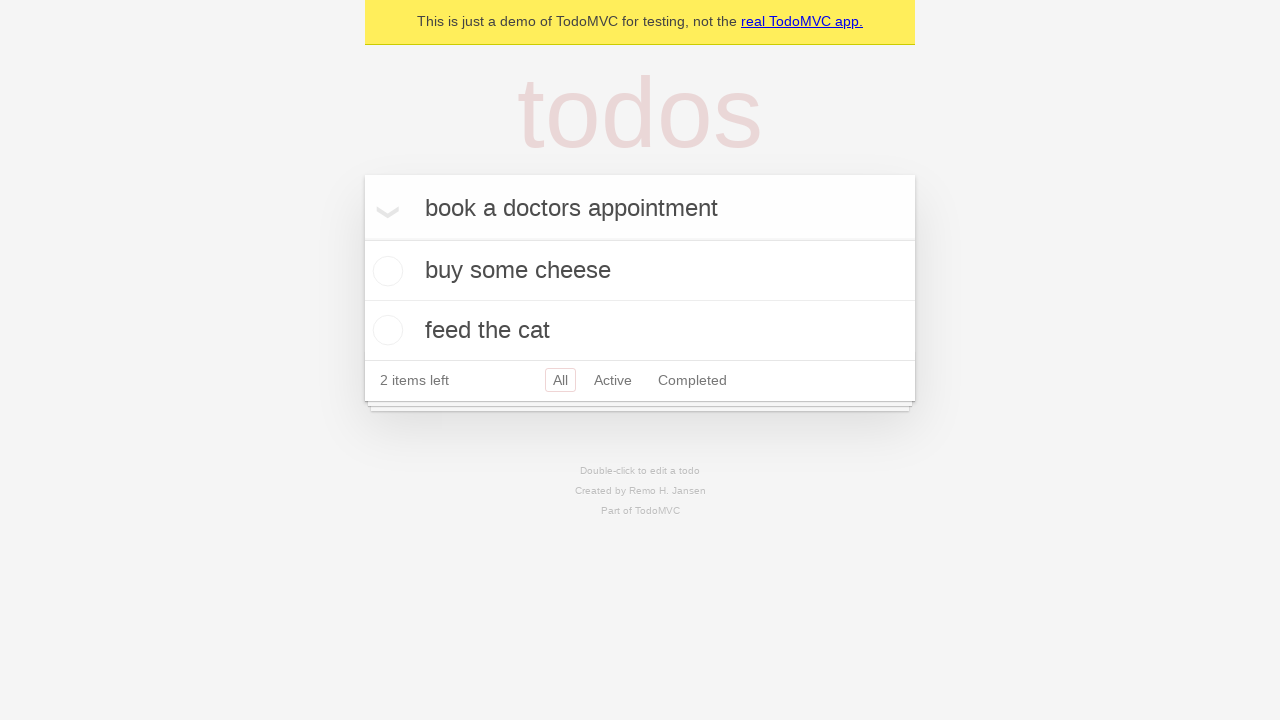

Pressed Enter to add third todo item on internal:attr=[placeholder="What needs to be done?"i]
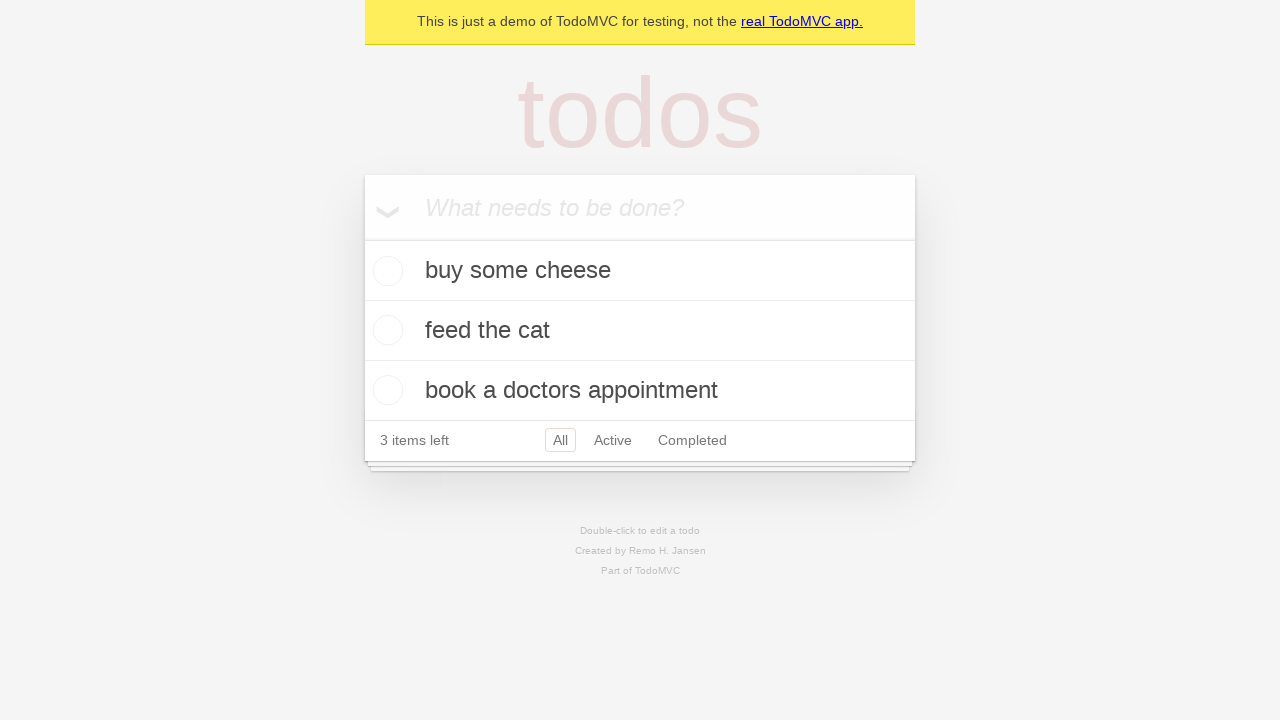

Checked the second todo item (feed the cat) at (385, 330) on internal:testid=[data-testid="todo-item"s] >> nth=1 >> internal:role=checkbox
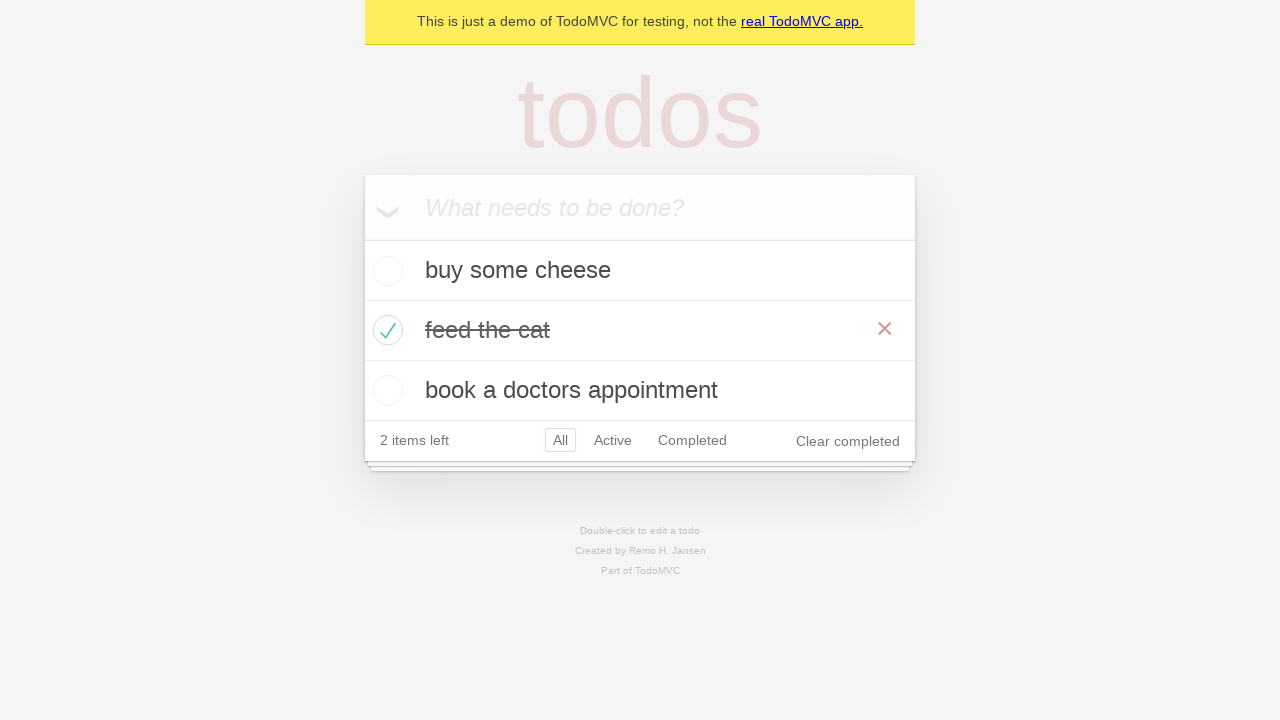

Clicked Active link to filter and display active items at (613, 440) on internal:role=link[name="Active"i]
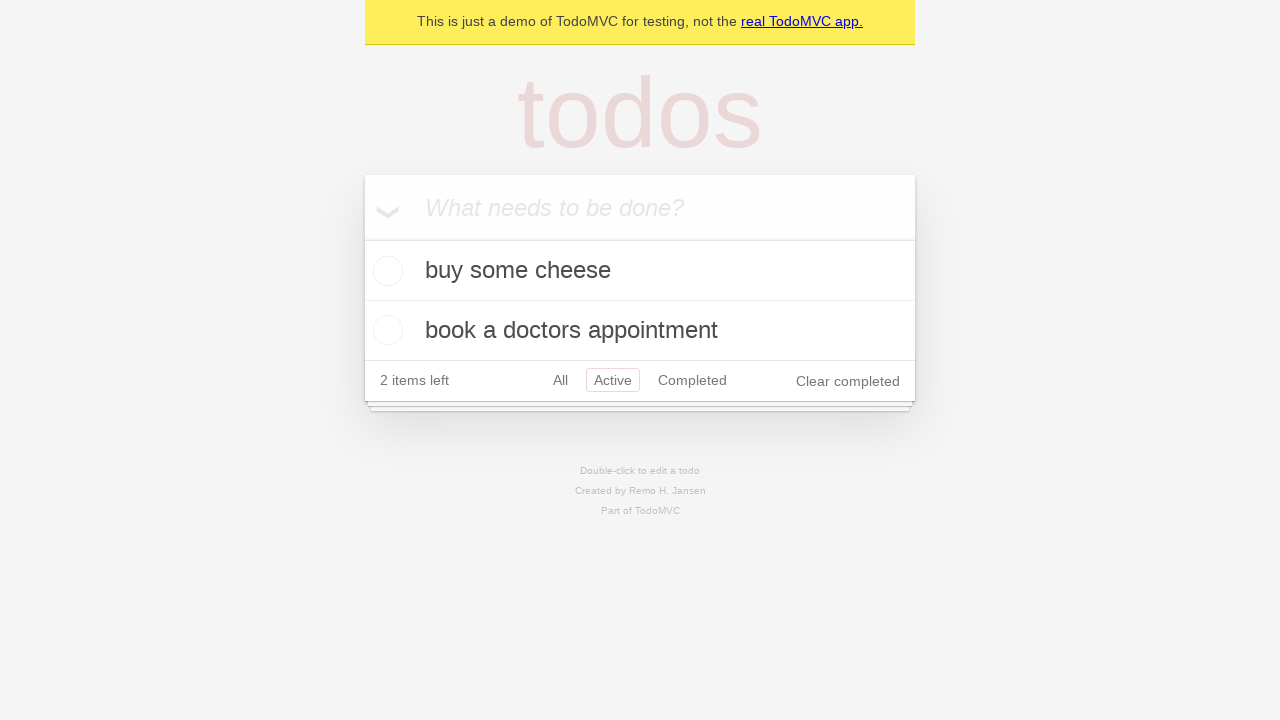

Waited for filtered todo items to load
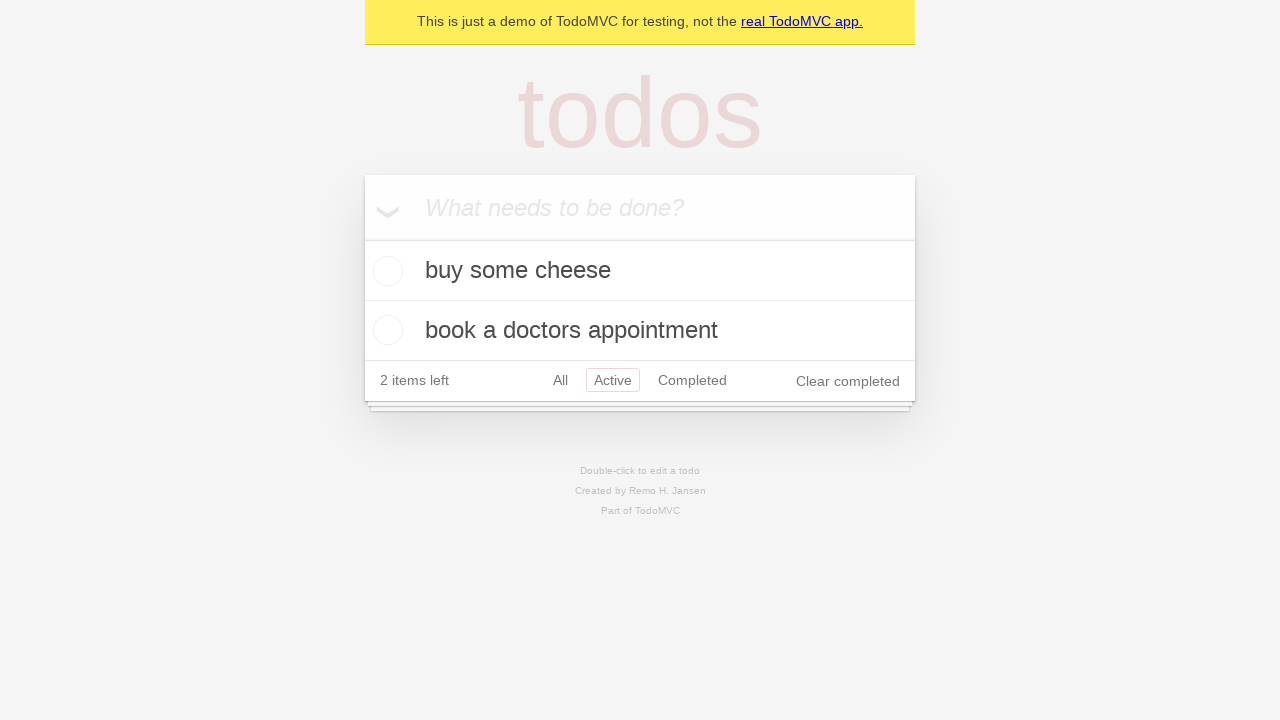

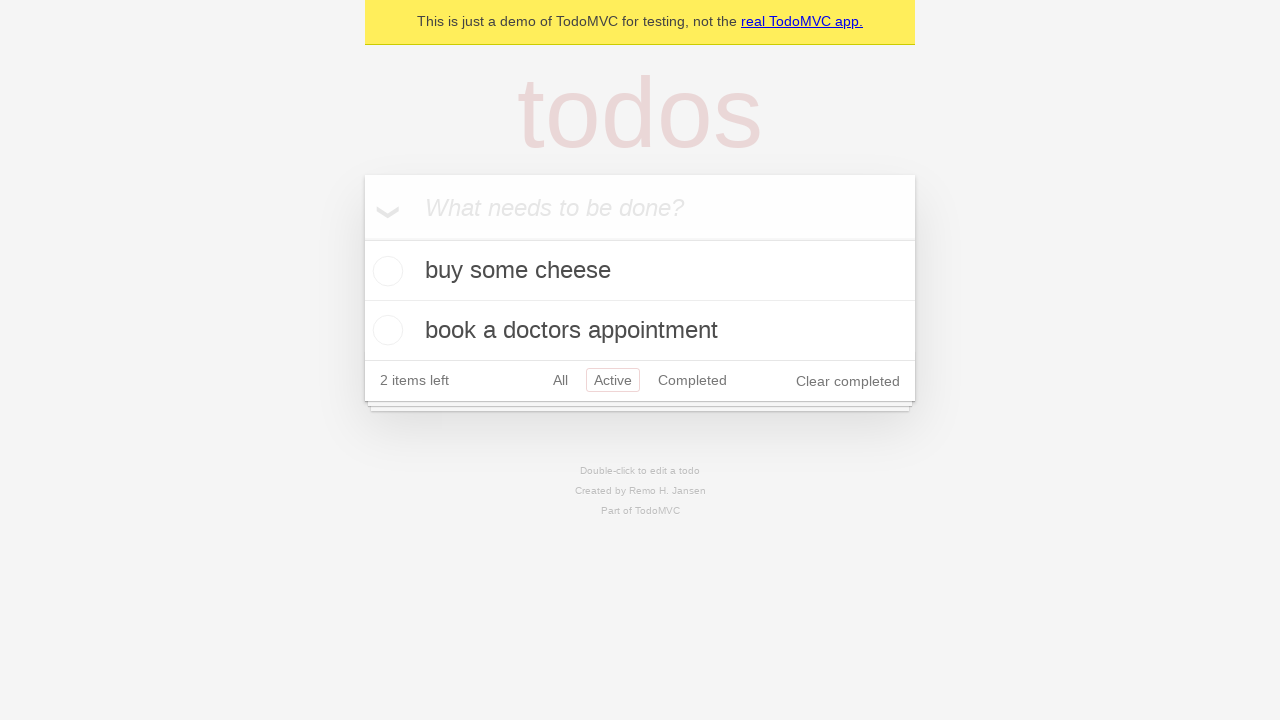